Navigates to a CSDN blog page and verifies that article links are present on the page

Starting URL: https://blog.csdn.net/lzw_java?type=blog

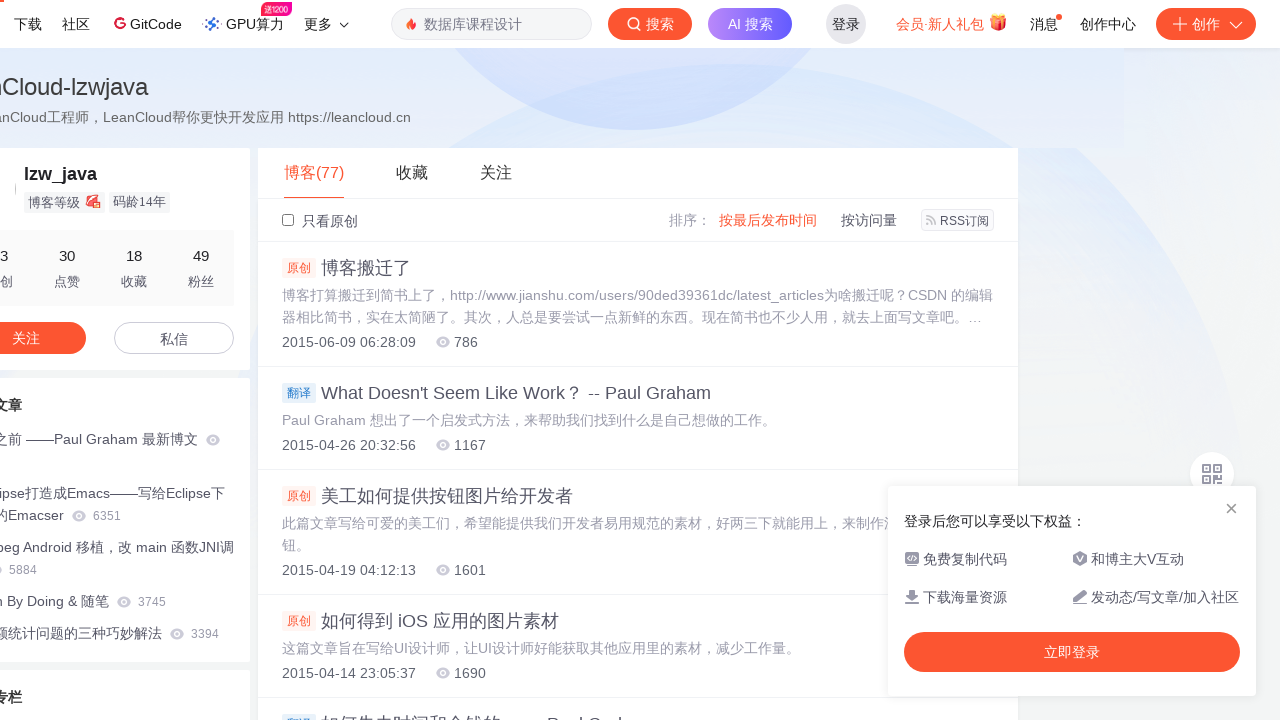

Navigated to CSDN blog page
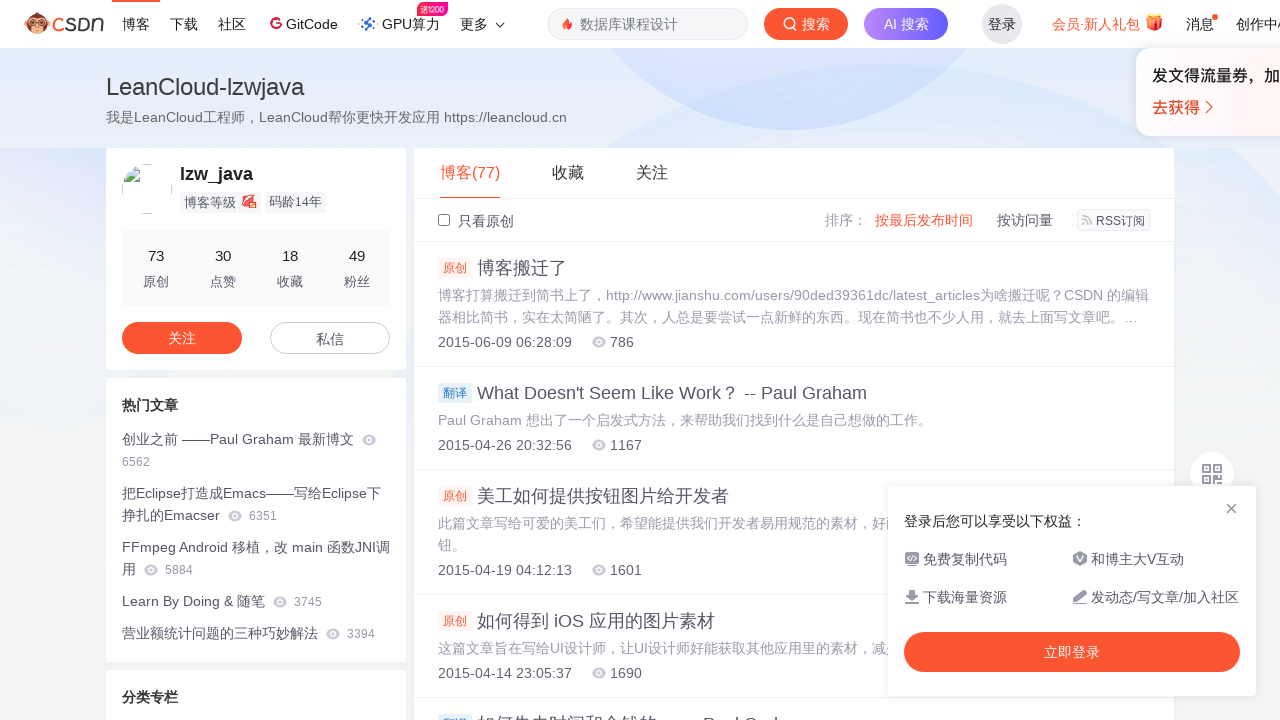

Article links loaded on the page
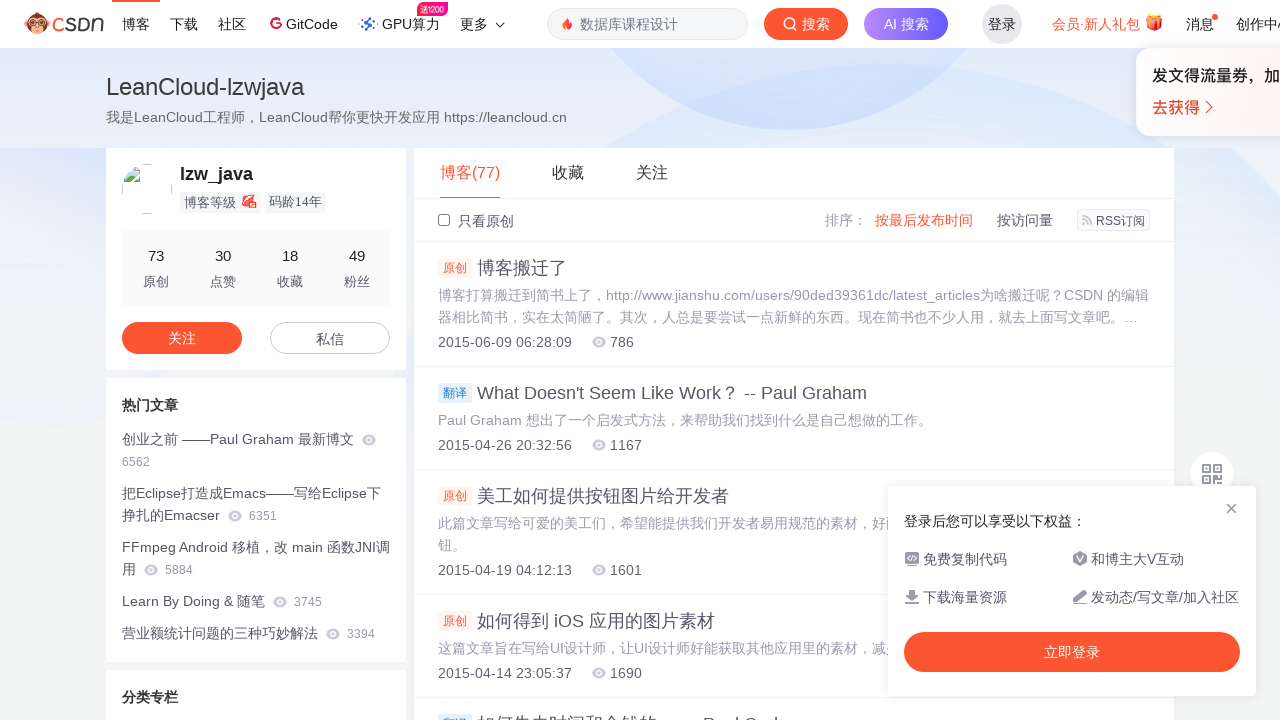

Verified 52 article links are present on the page
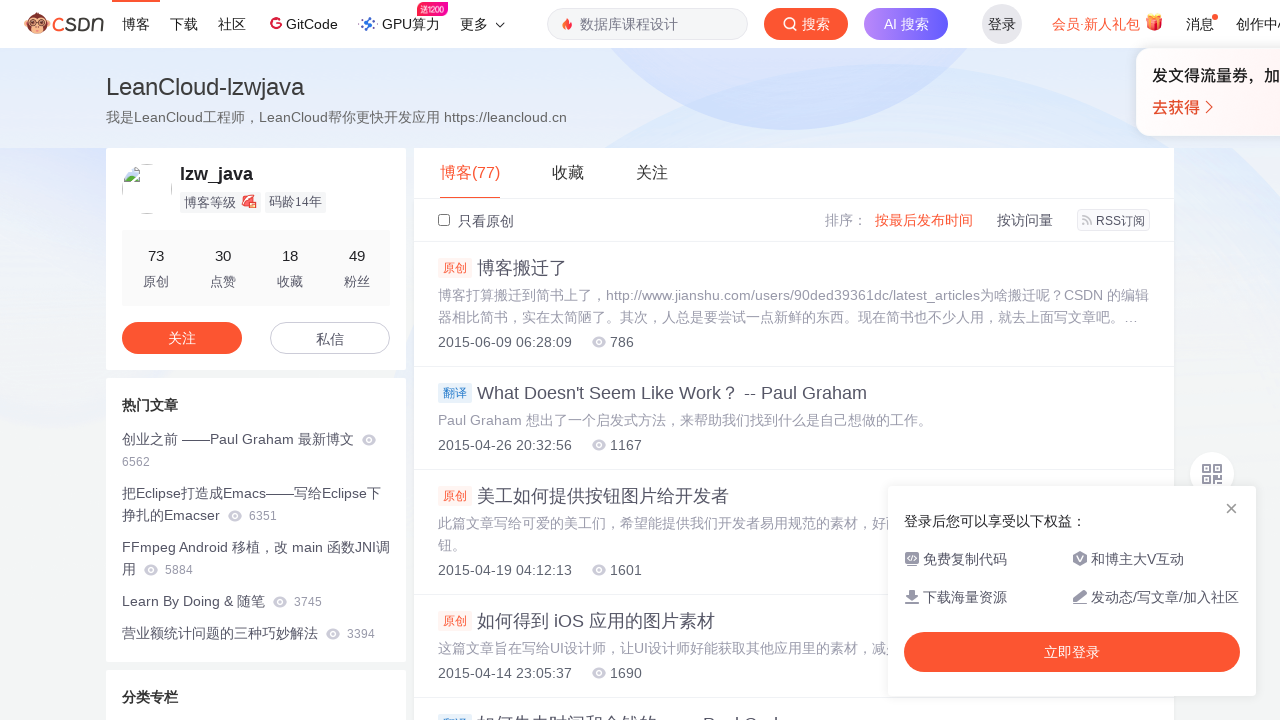

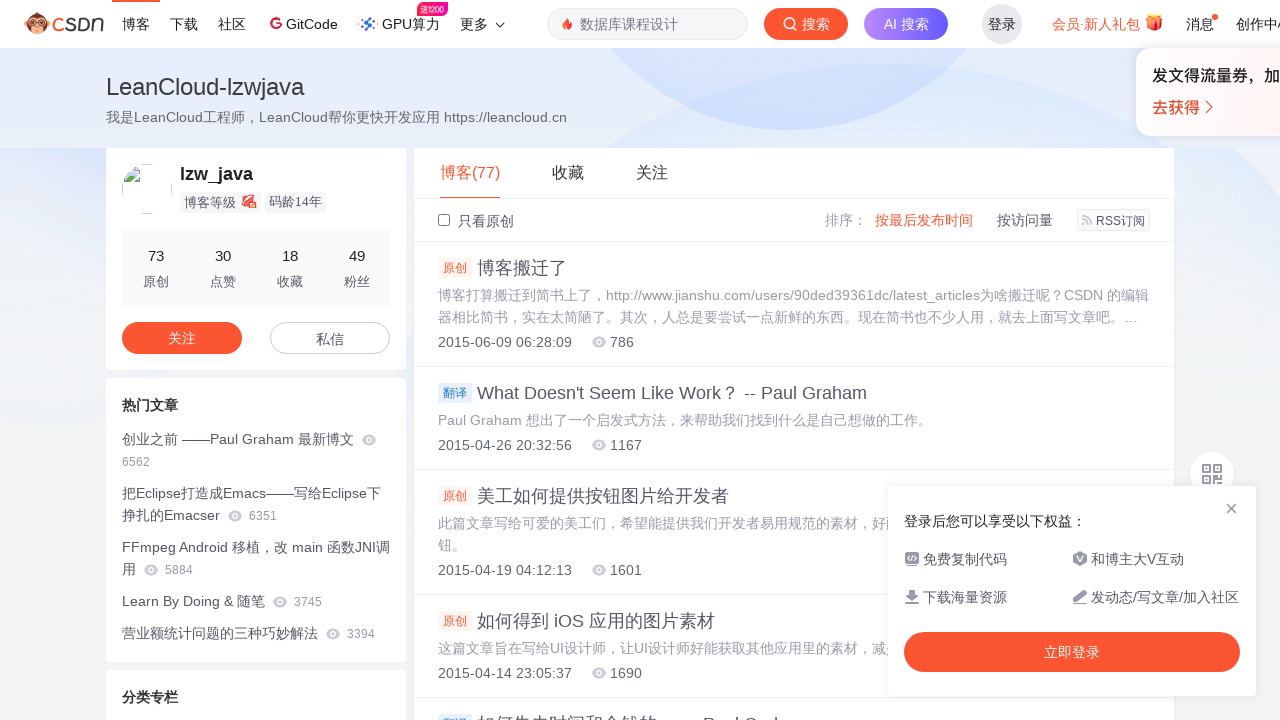